Tests an autosuggest dropdown by typing "in" and selecting "India" from the suggestions

Starting URL: https://rahulshettyacademy.com/dropdownsPractise/

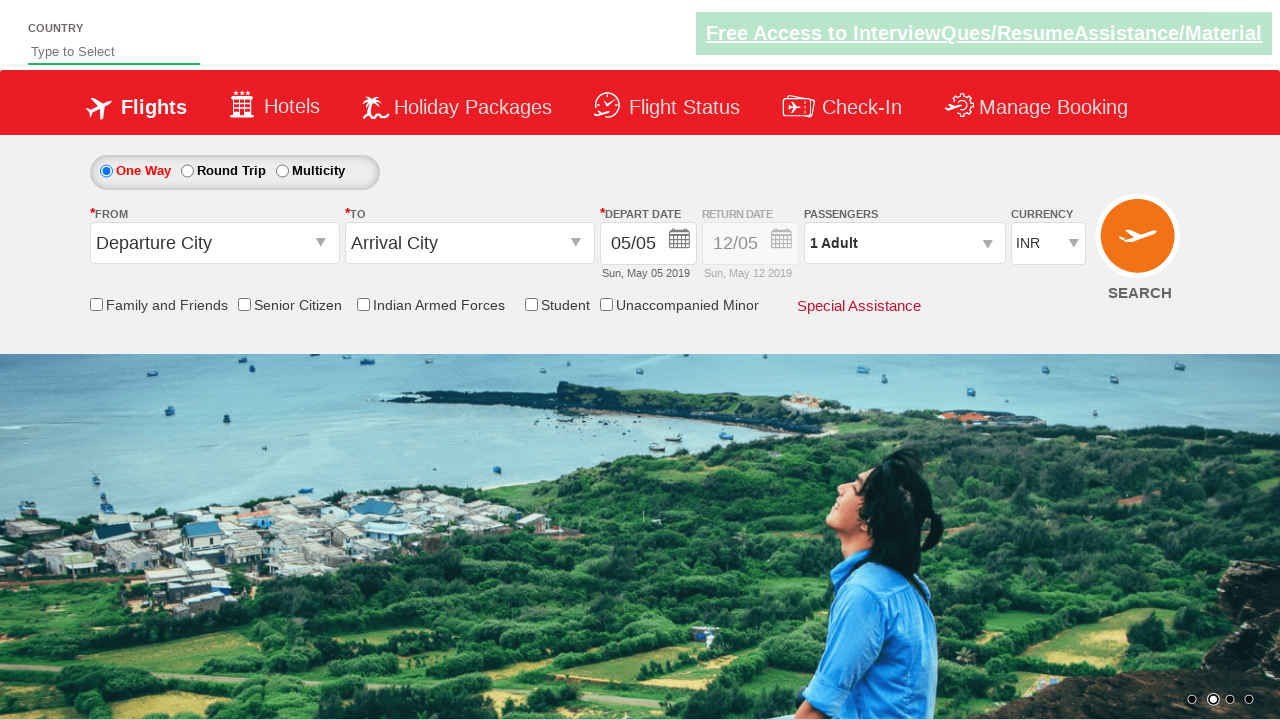

Typed 'in' into the autosuggest field on #autosuggest
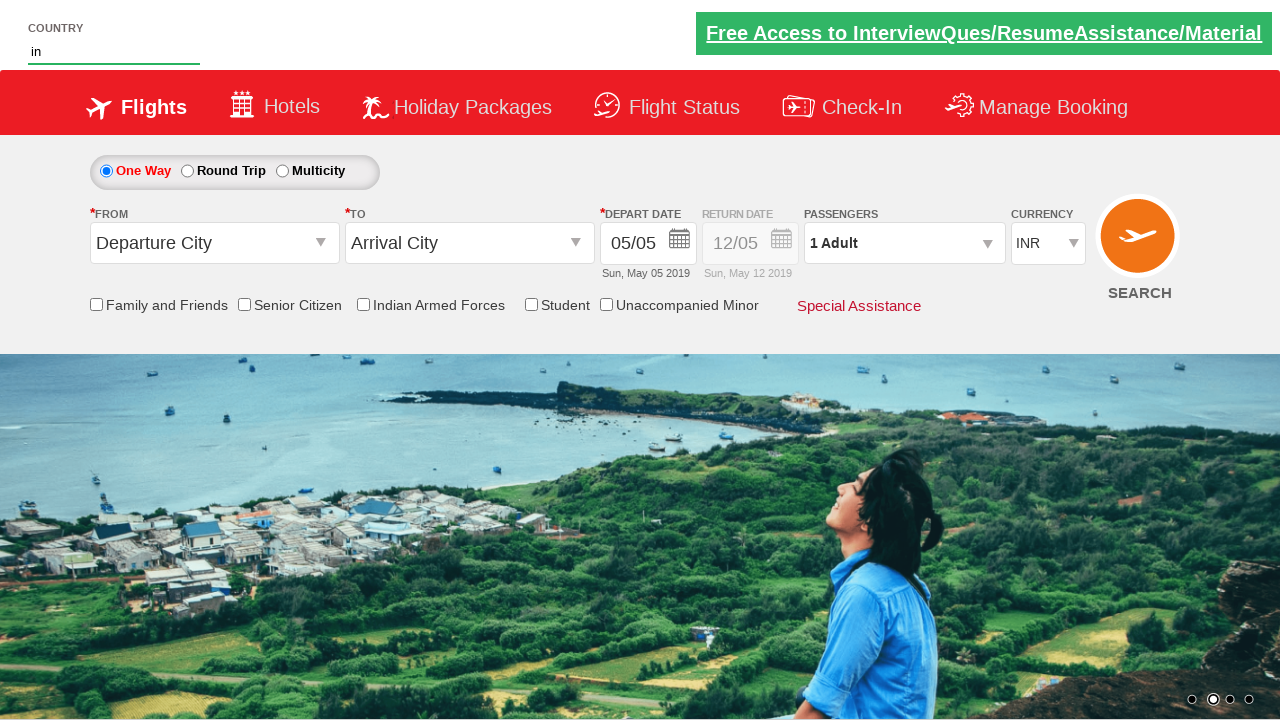

Waited for autosuggest dropdown options to appear
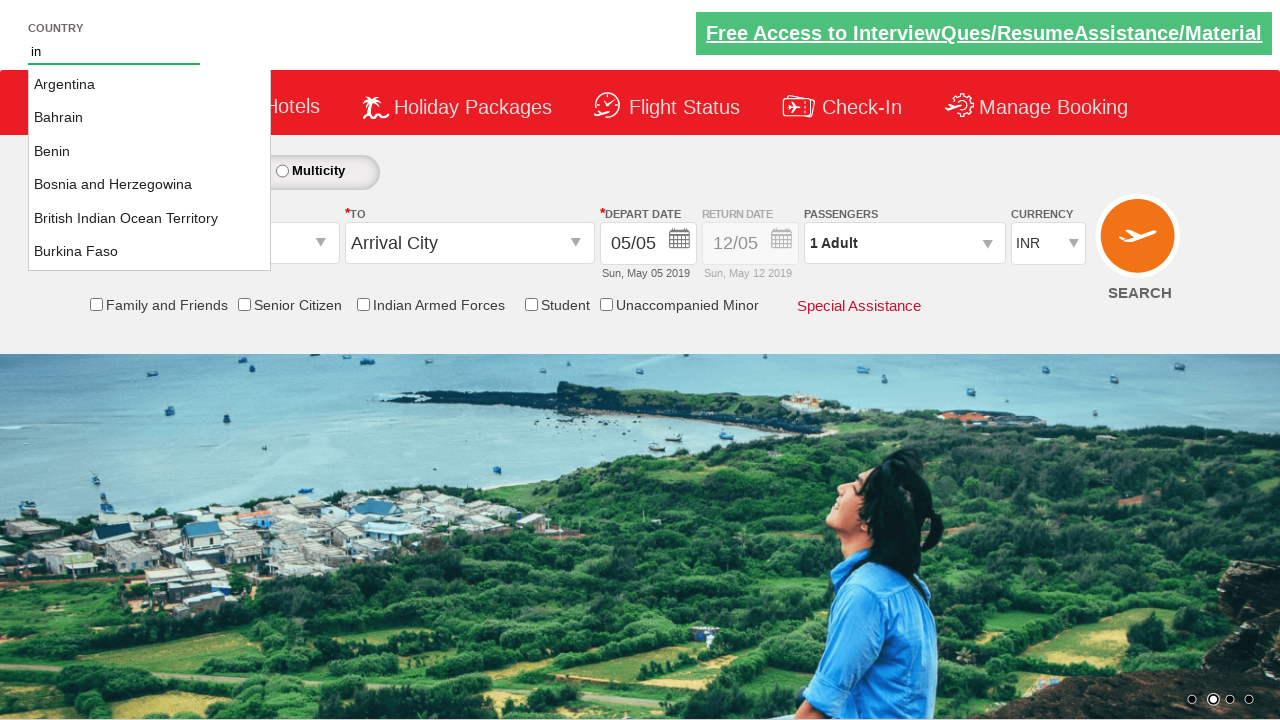

Retrieved all available dropdown options
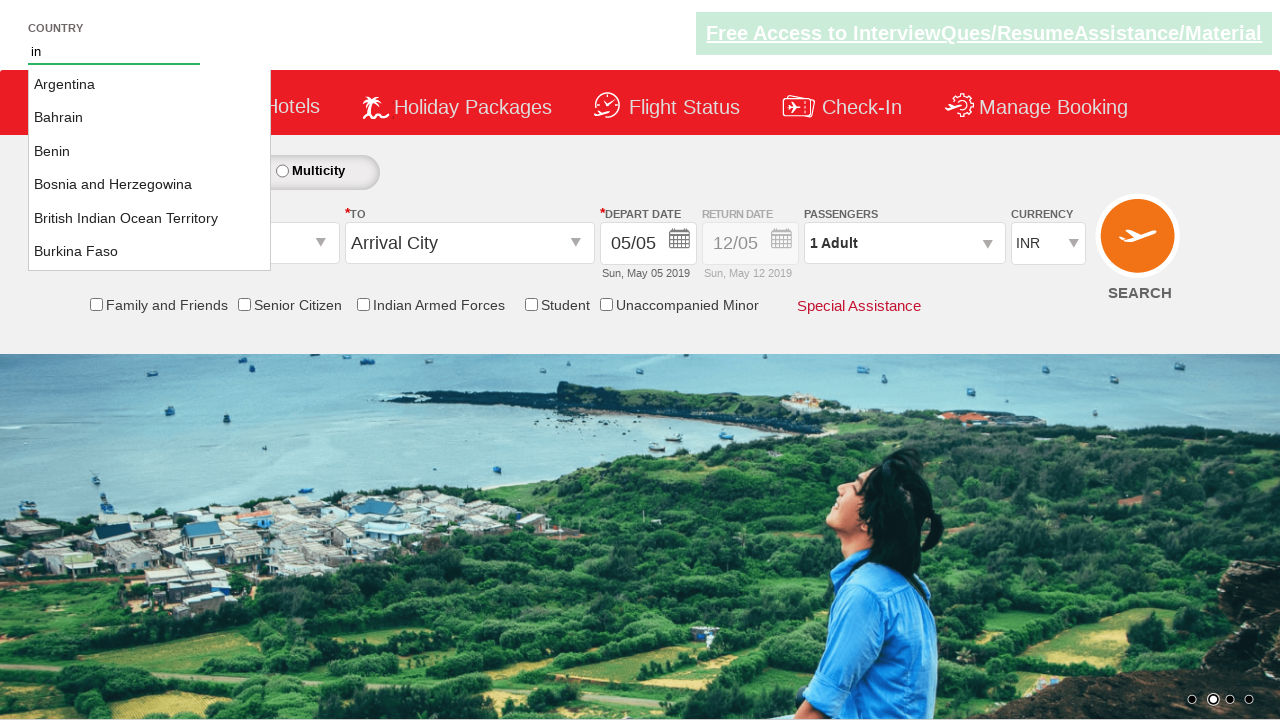

Found and clicked 'India' from the autosuggest dropdown at (150, 168) on li.ui-menu-item a >> nth=15
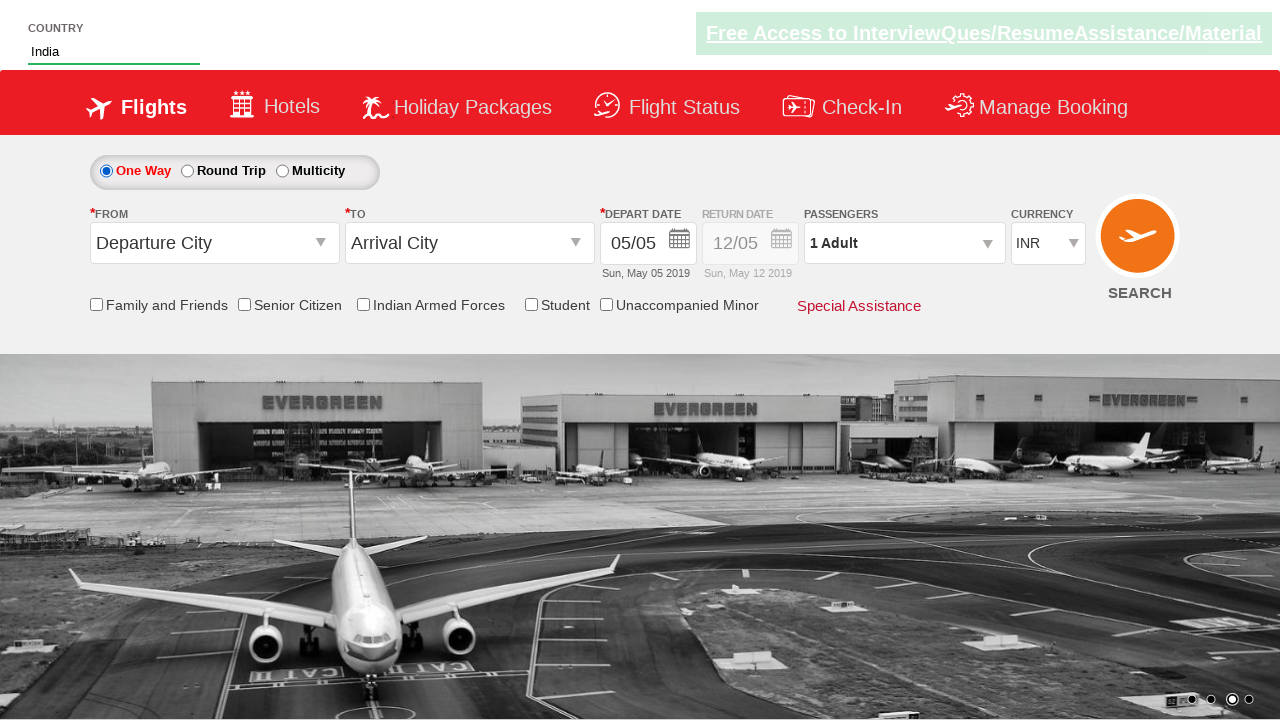

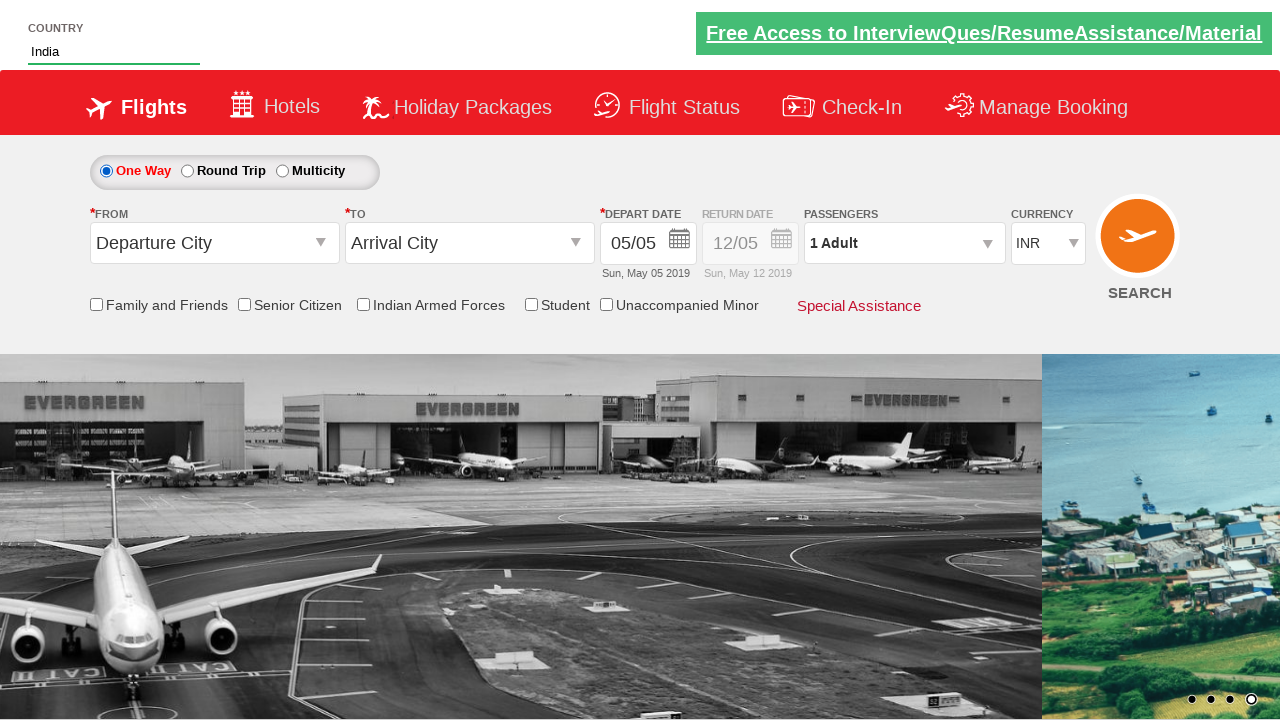